Tests browser back button navigation between filter views

Starting URL: https://demo.playwright.dev/todomvc

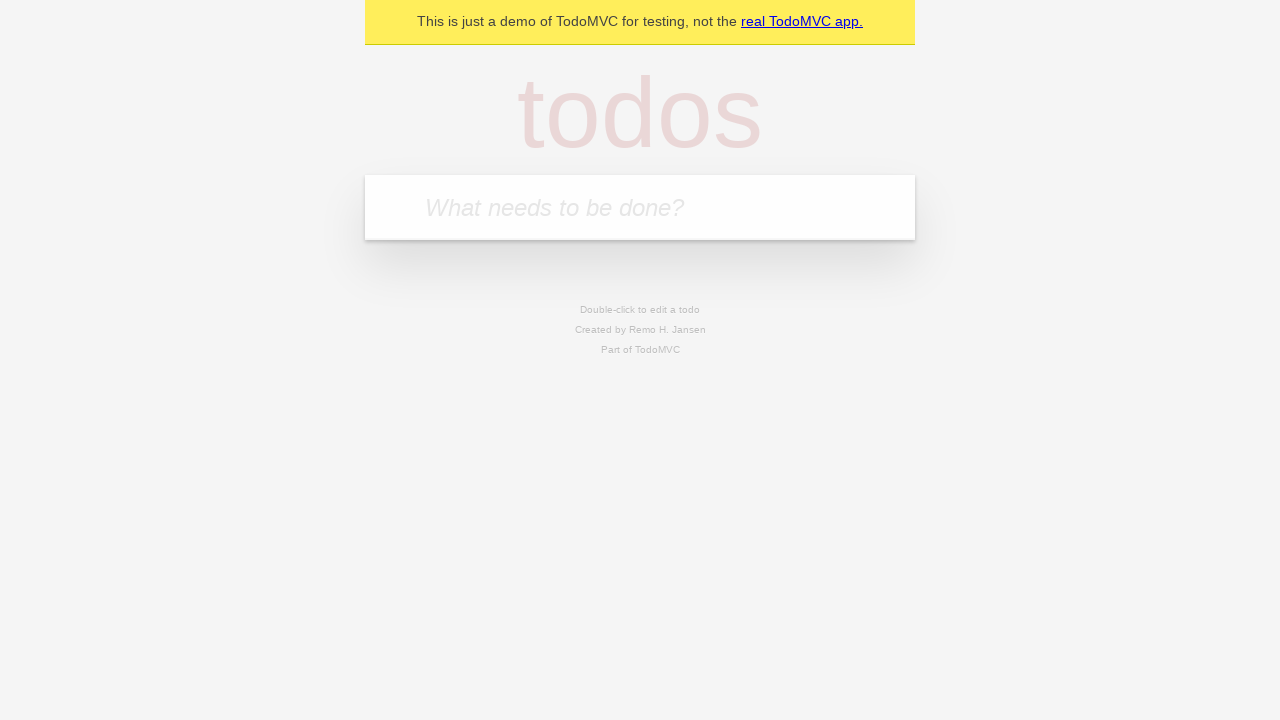

Filled todo input with 'buy some cheese' on internal:attr=[placeholder="What needs to be done?"i]
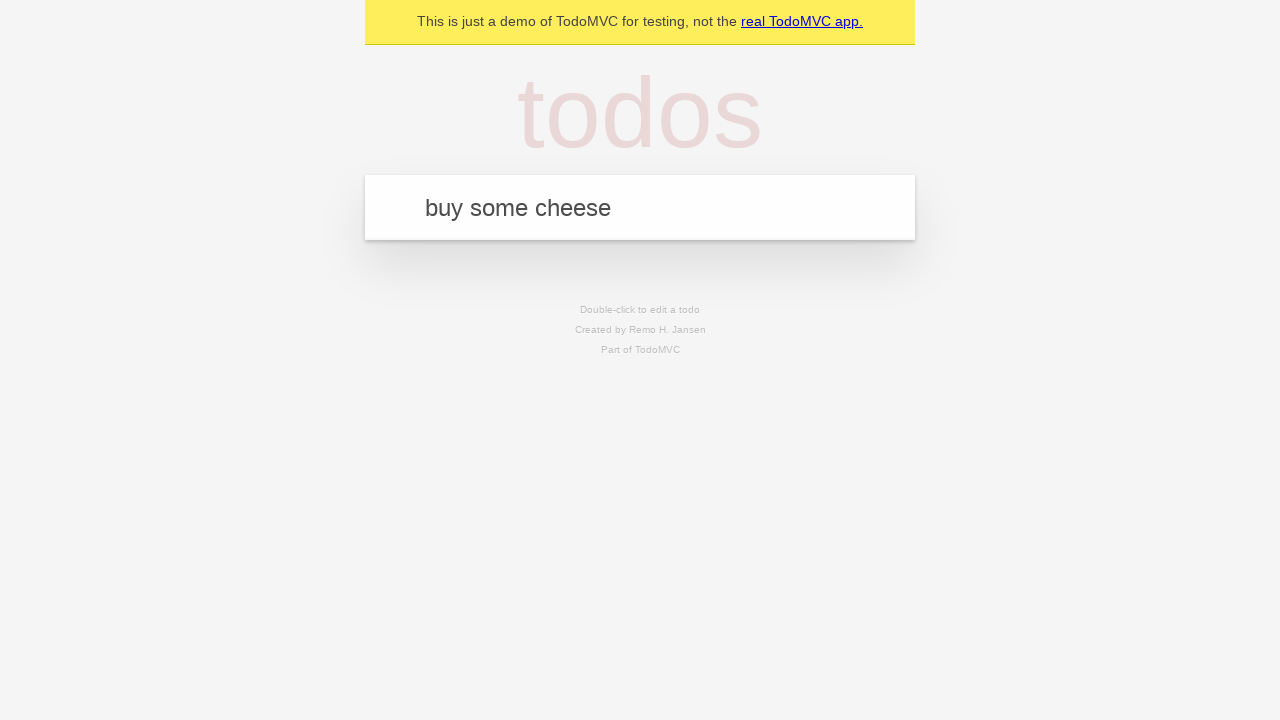

Pressed Enter to create todo 'buy some cheese' on internal:attr=[placeholder="What needs to be done?"i]
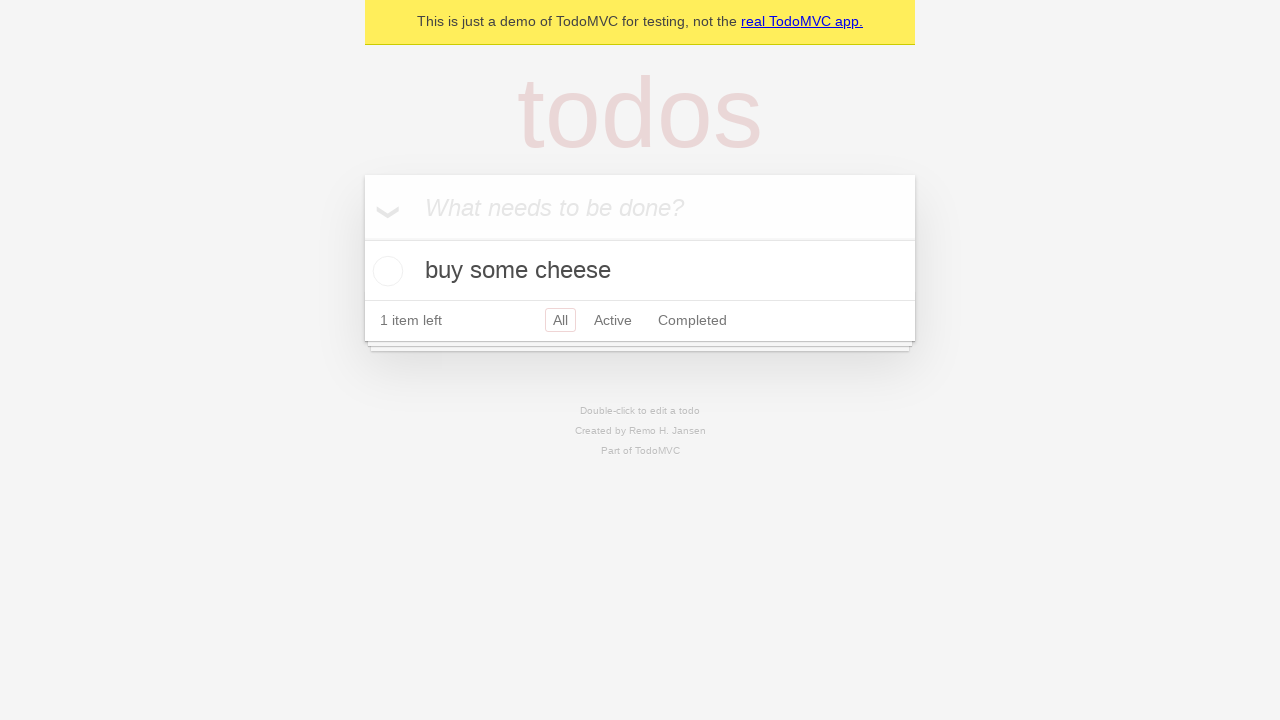

Filled todo input with 'feed the cat' on internal:attr=[placeholder="What needs to be done?"i]
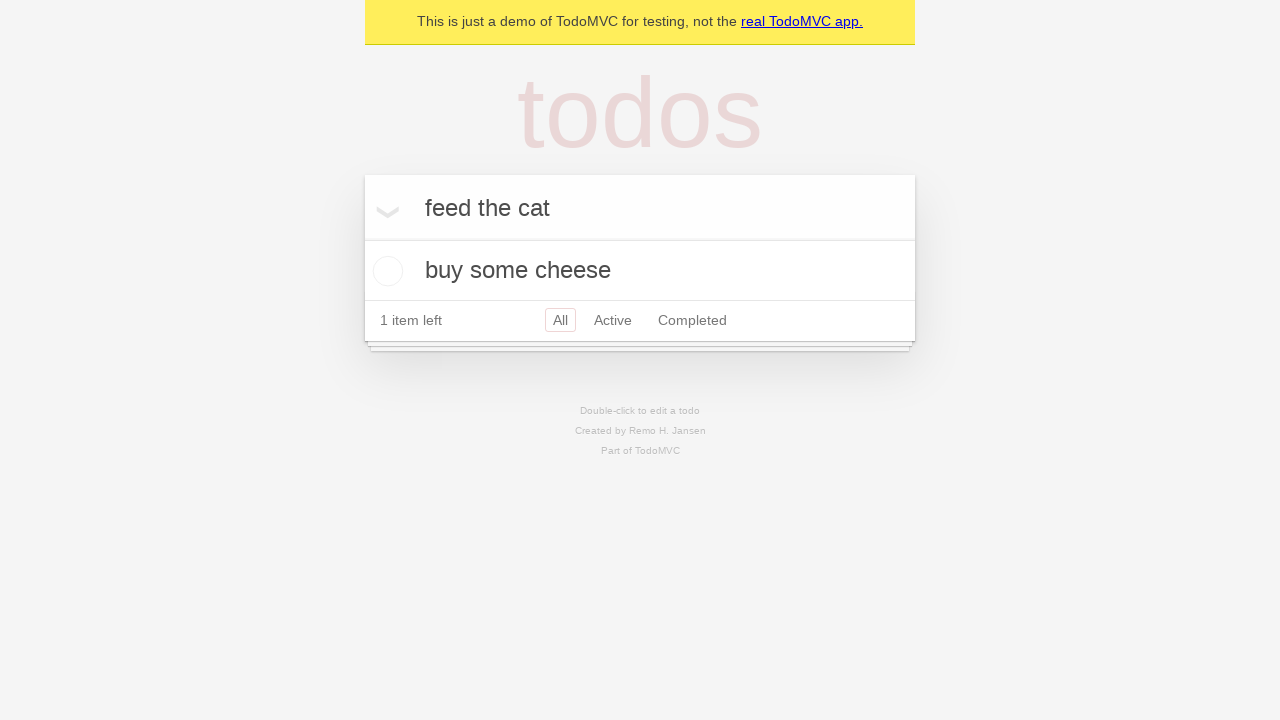

Pressed Enter to create todo 'feed the cat' on internal:attr=[placeholder="What needs to be done?"i]
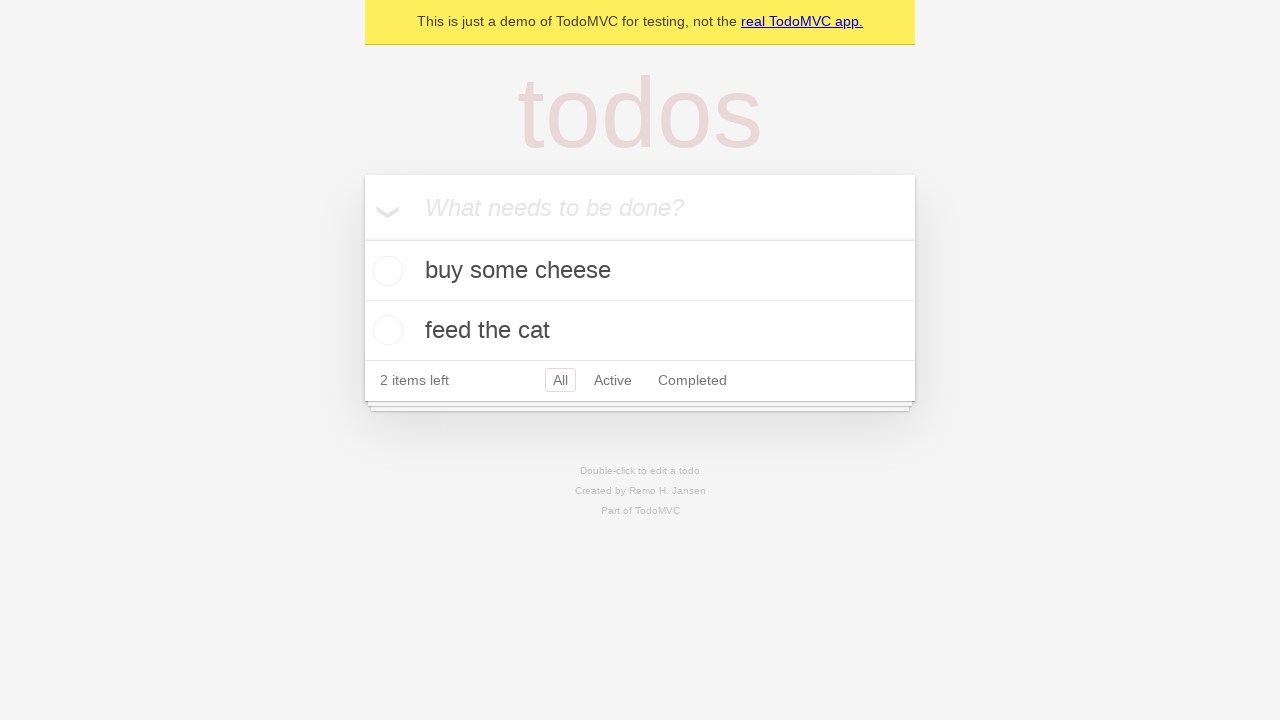

Filled todo input with 'book a doctors appointment' on internal:attr=[placeholder="What needs to be done?"i]
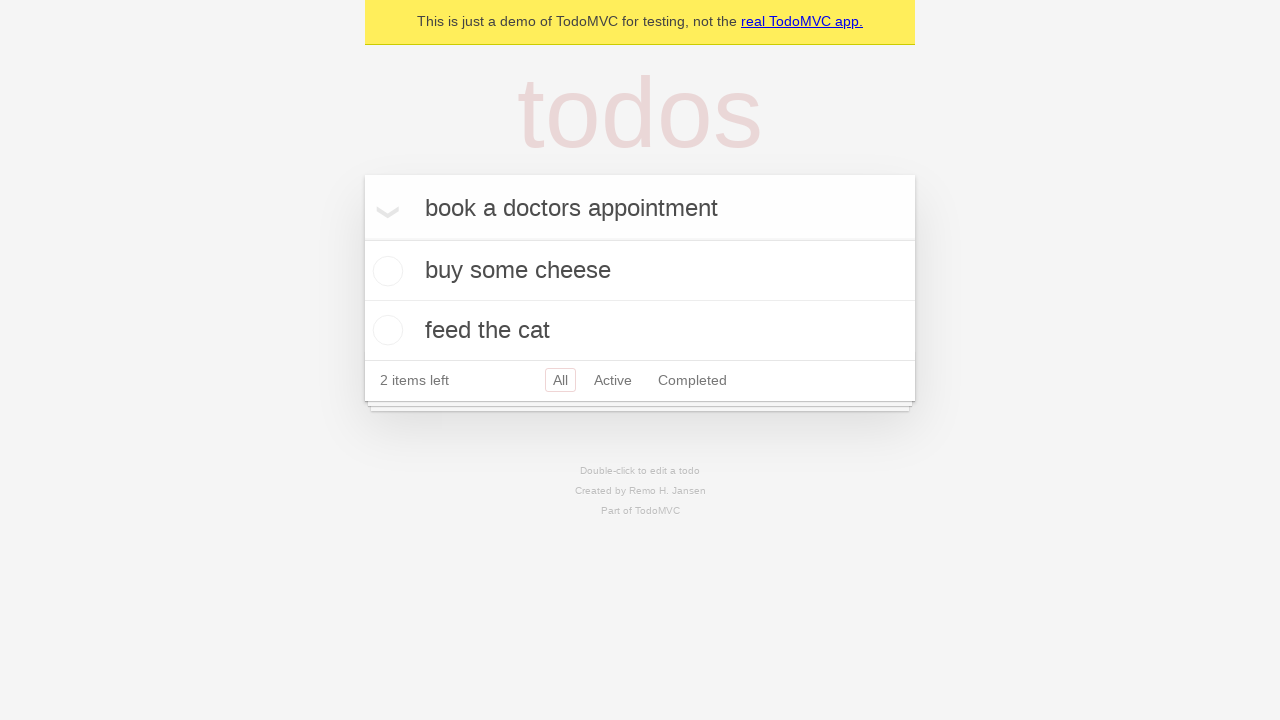

Pressed Enter to create todo 'book a doctors appointment' on internal:attr=[placeholder="What needs to be done?"i]
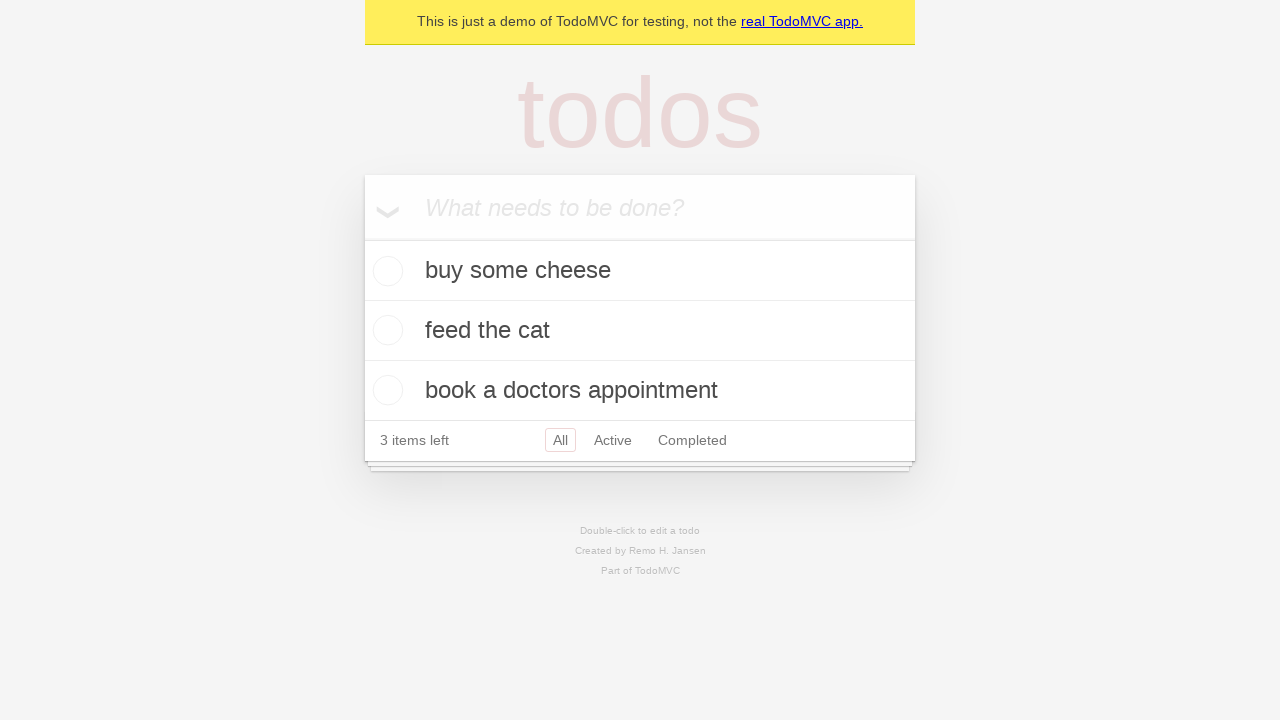

Waited for todo items to appear in the DOM
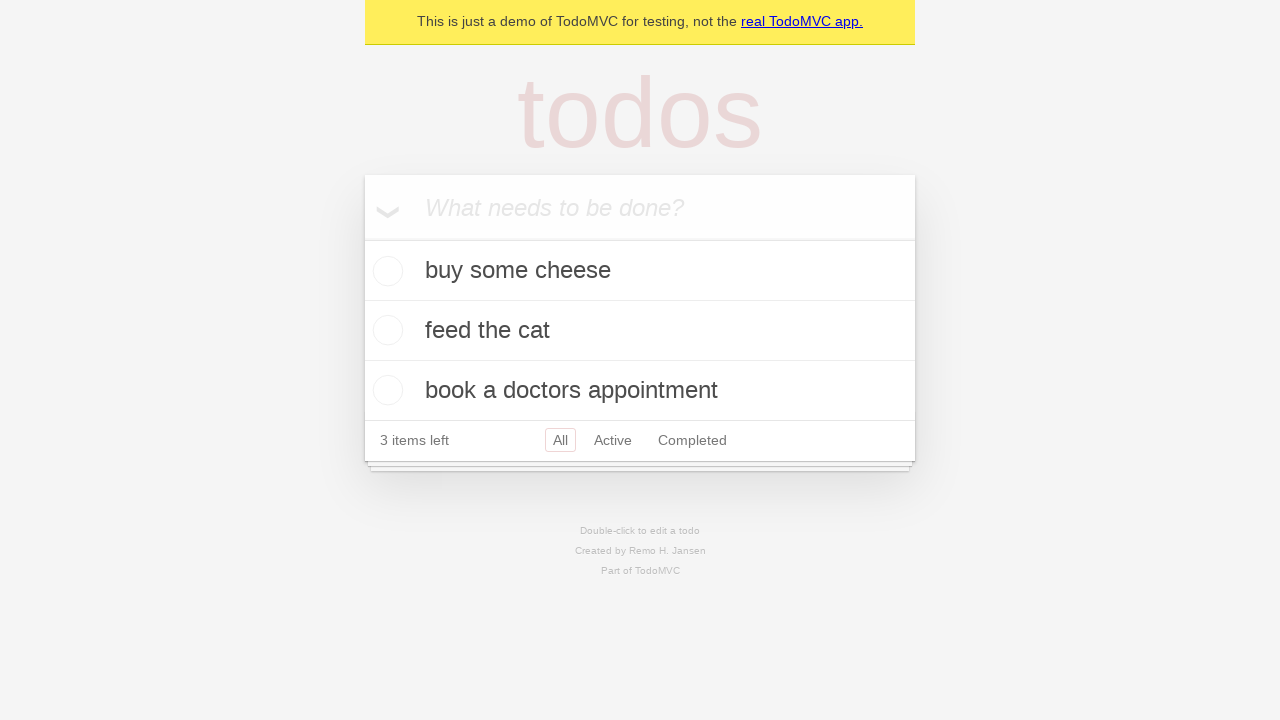

Checked the second todo item at (385, 330) on internal:testid=[data-testid="todo-item"s] >> nth=1 >> internal:role=checkbox
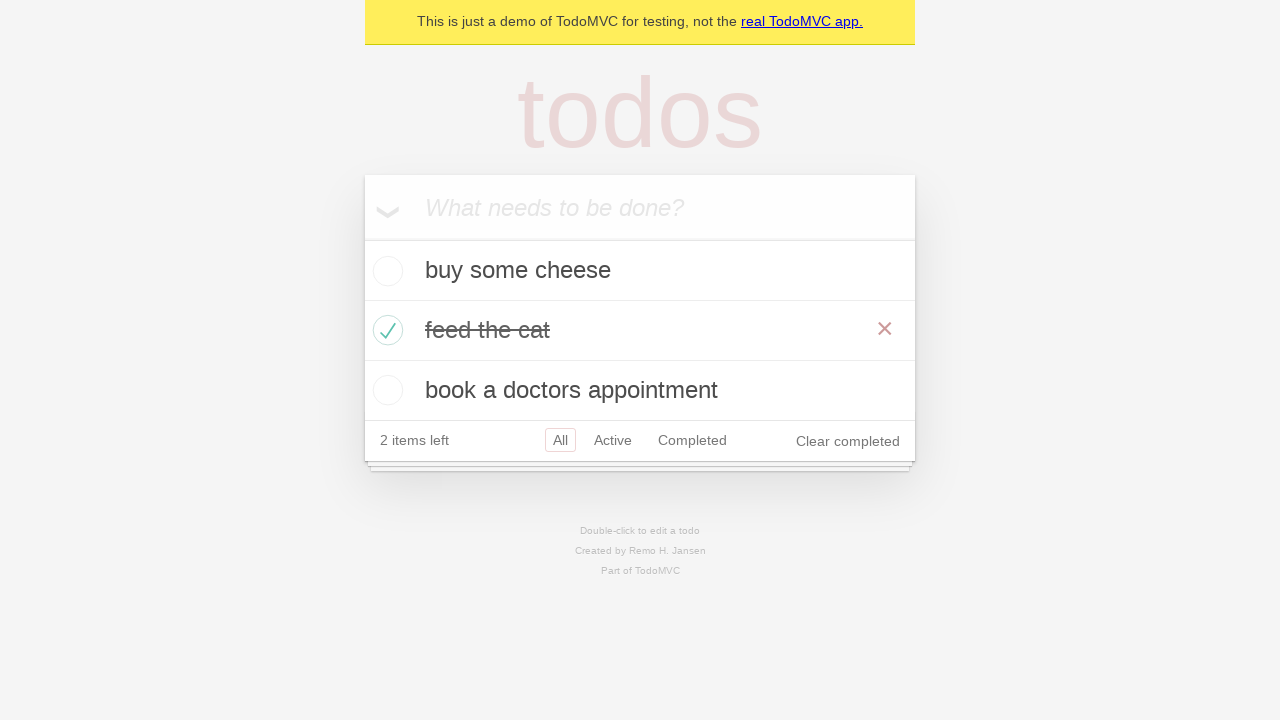

Clicked 'All' filter link at (560, 440) on internal:role=link[name="All"i]
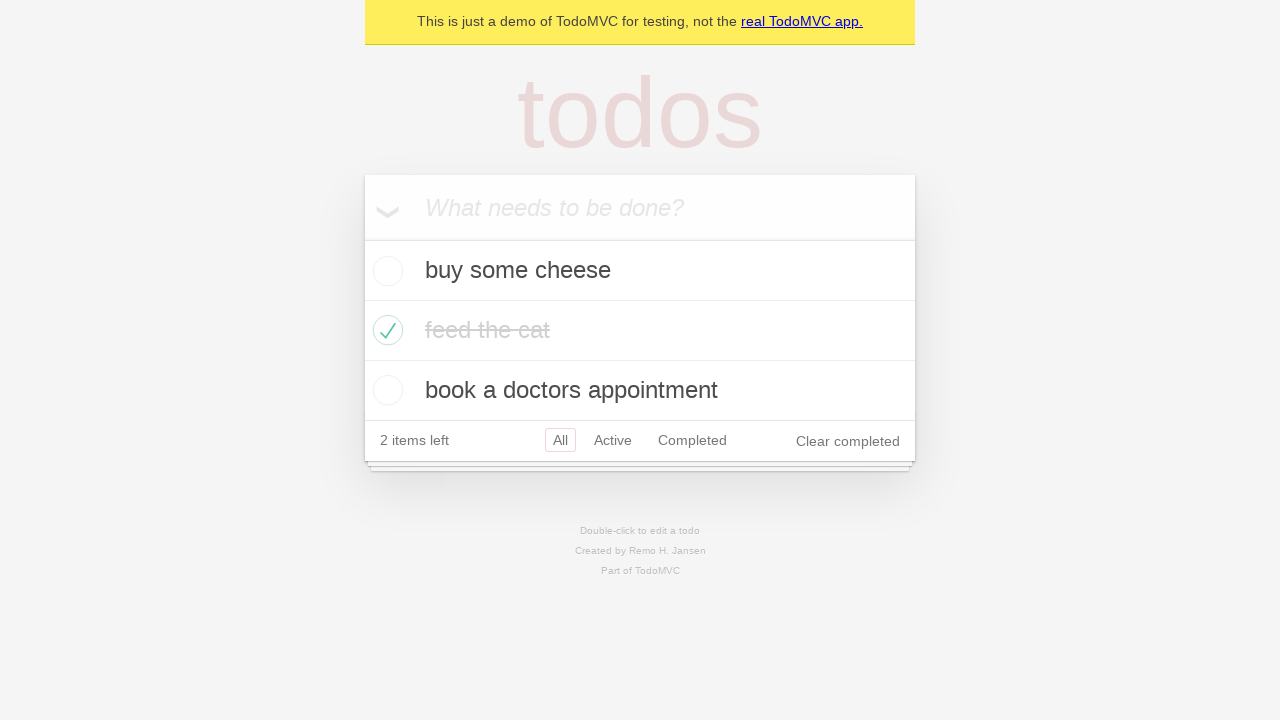

Clicked 'Active' filter link at (613, 440) on internal:role=link[name="Active"i]
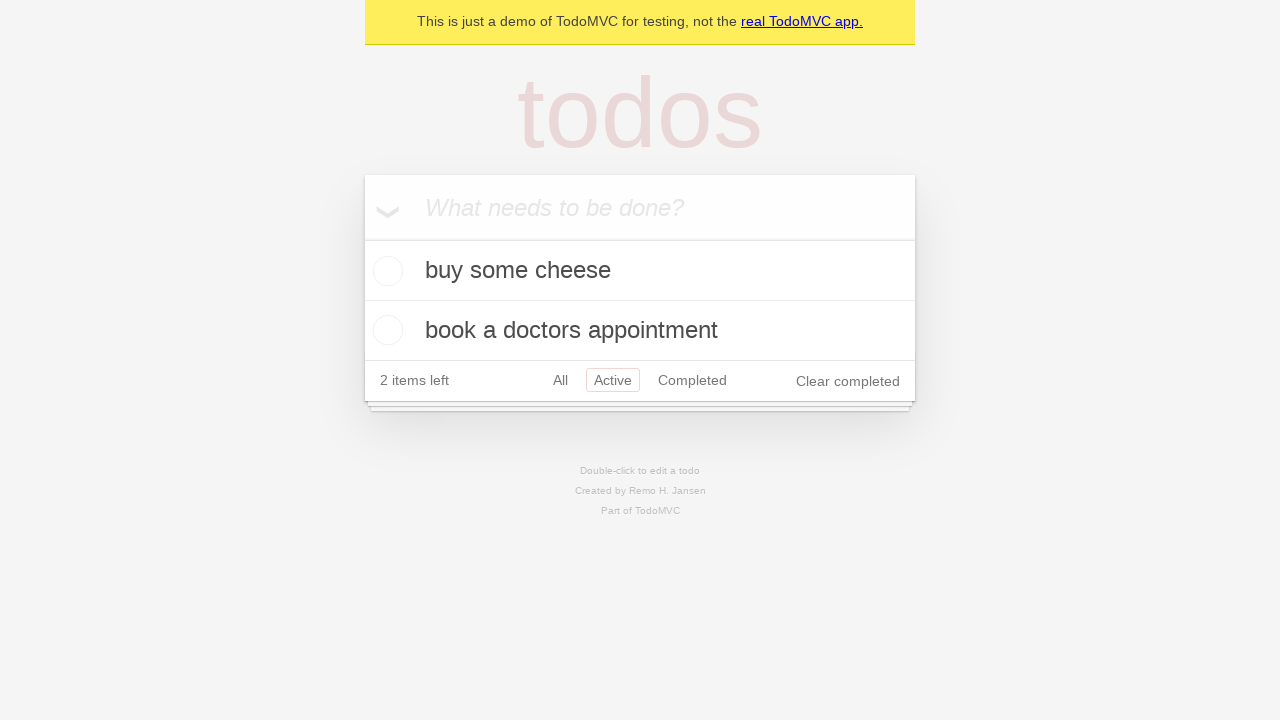

Clicked 'Completed' filter link at (692, 380) on internal:role=link[name="Completed"i]
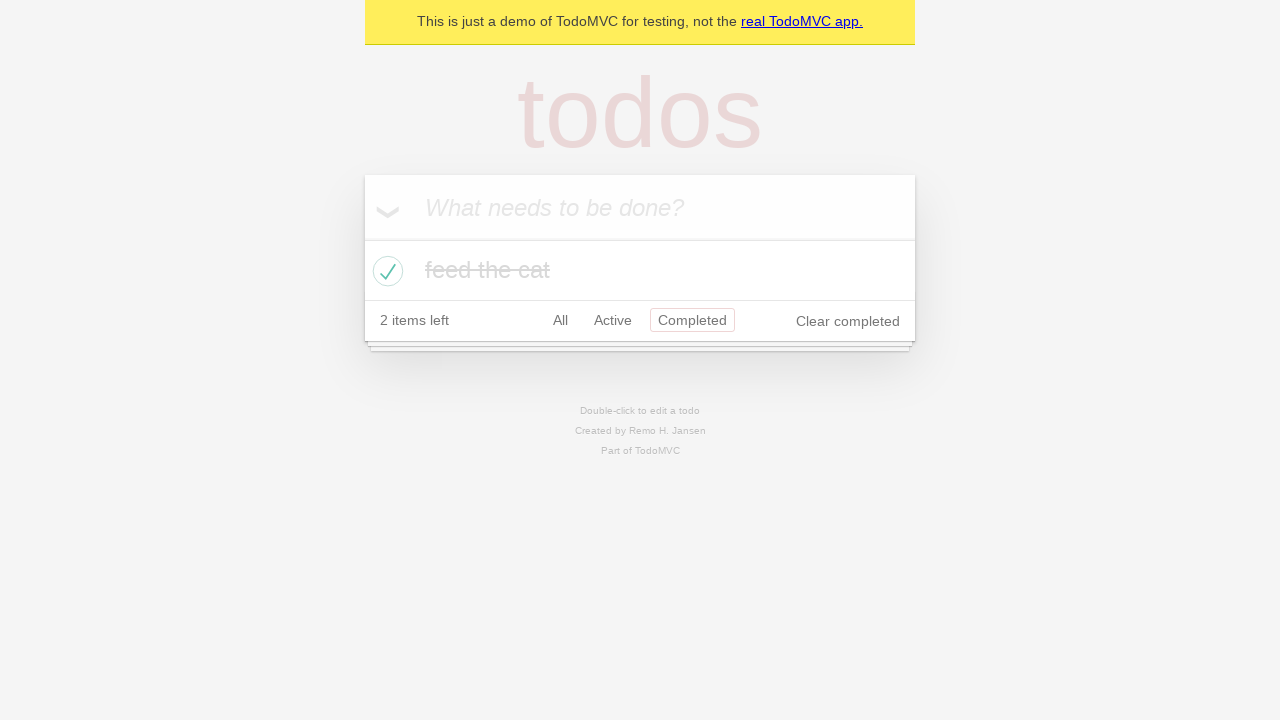

Navigated back using browser back button (from Completed to Active)
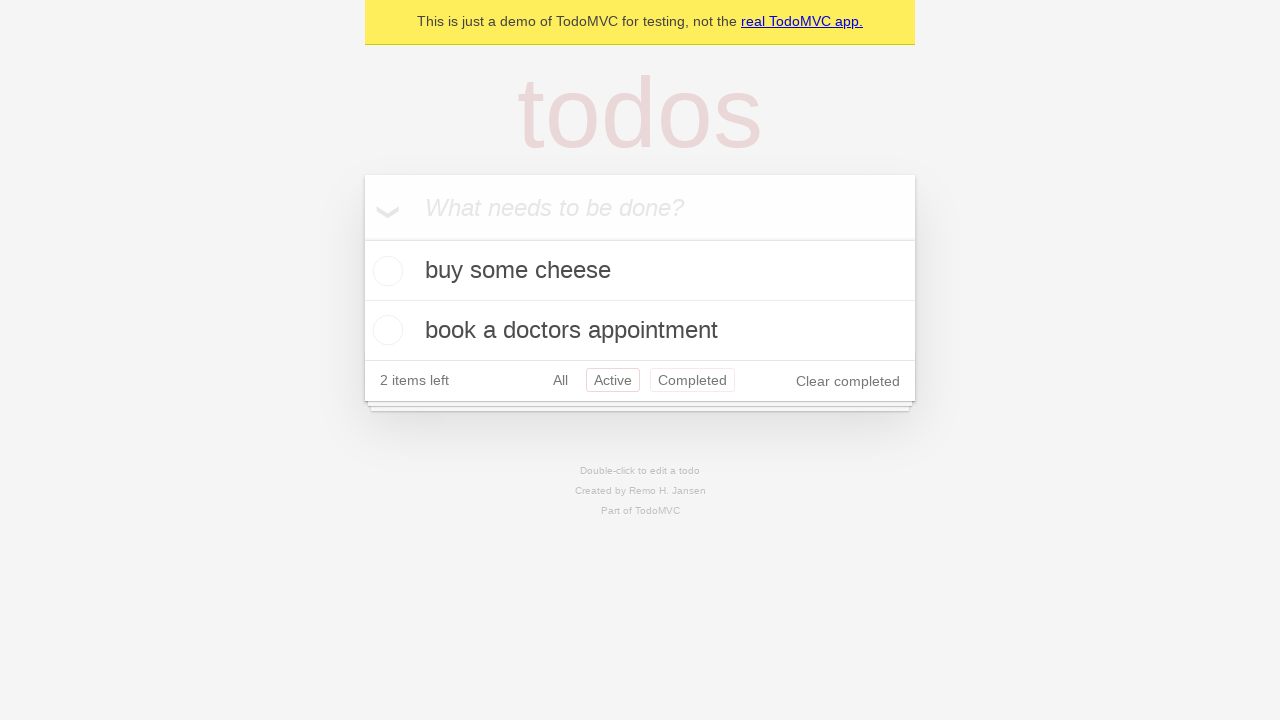

Navigated back using browser back button (from Active to All)
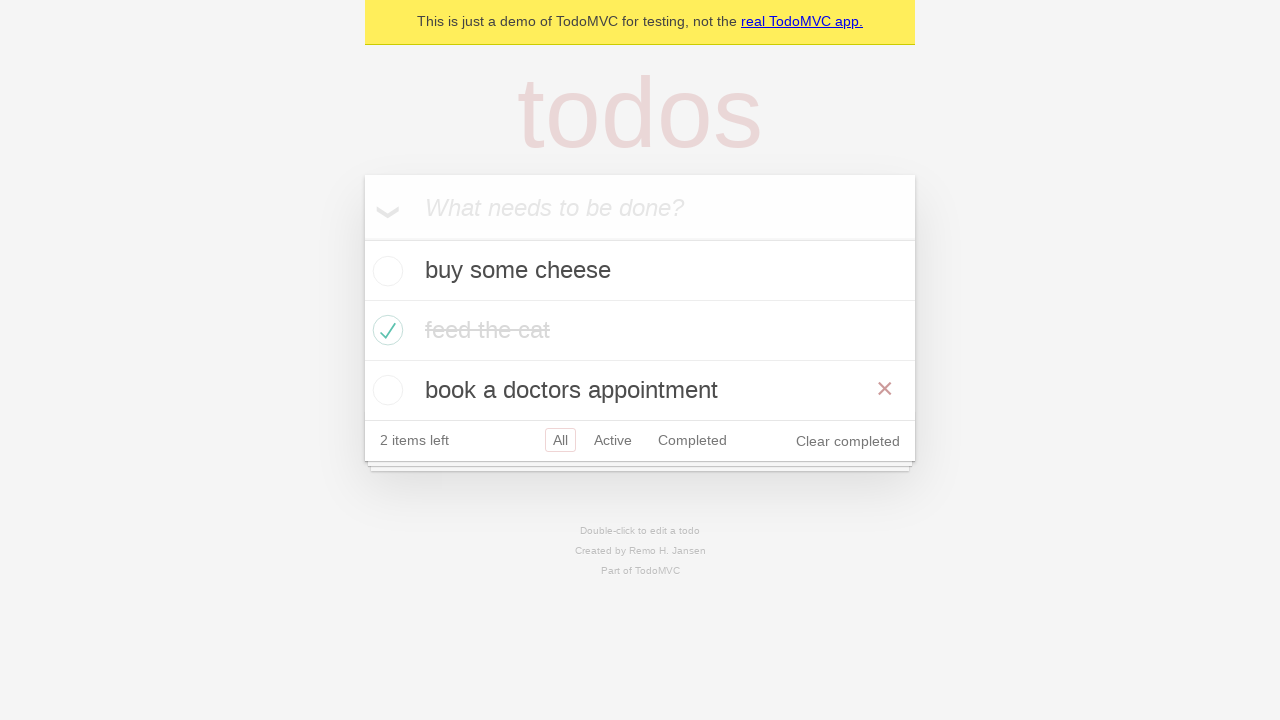

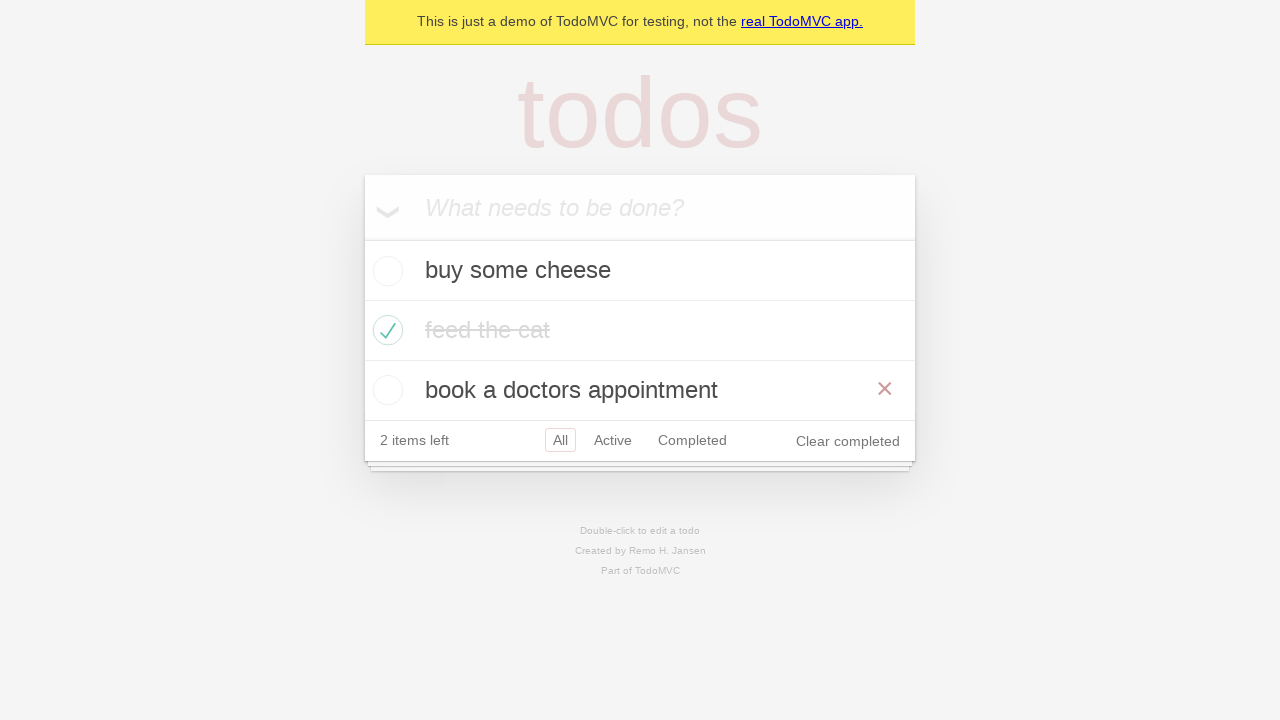